Tests tooltip display on mouse hover by moving the mouse to an age input field and verifying the tooltip text appears

Starting URL: https://automationfc.github.io/jquery-tooltip/

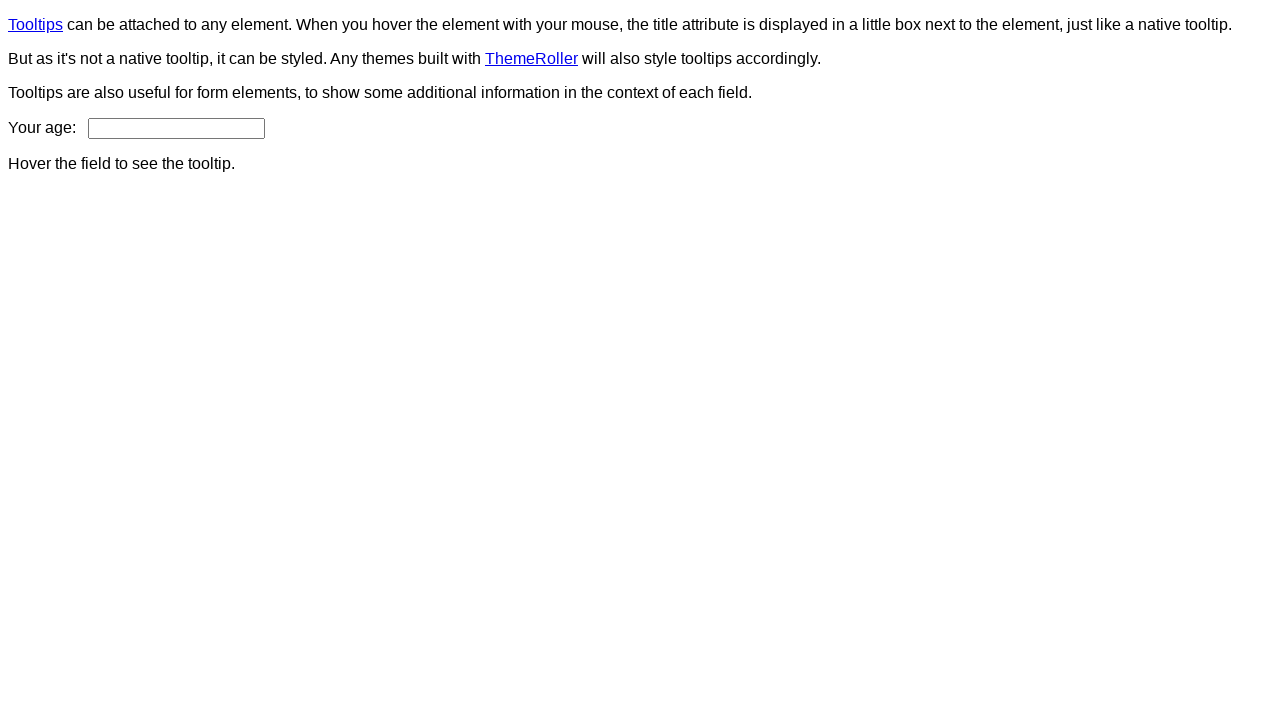

Moved mouse to age input field to trigger tooltip at (176, 128) on input#age
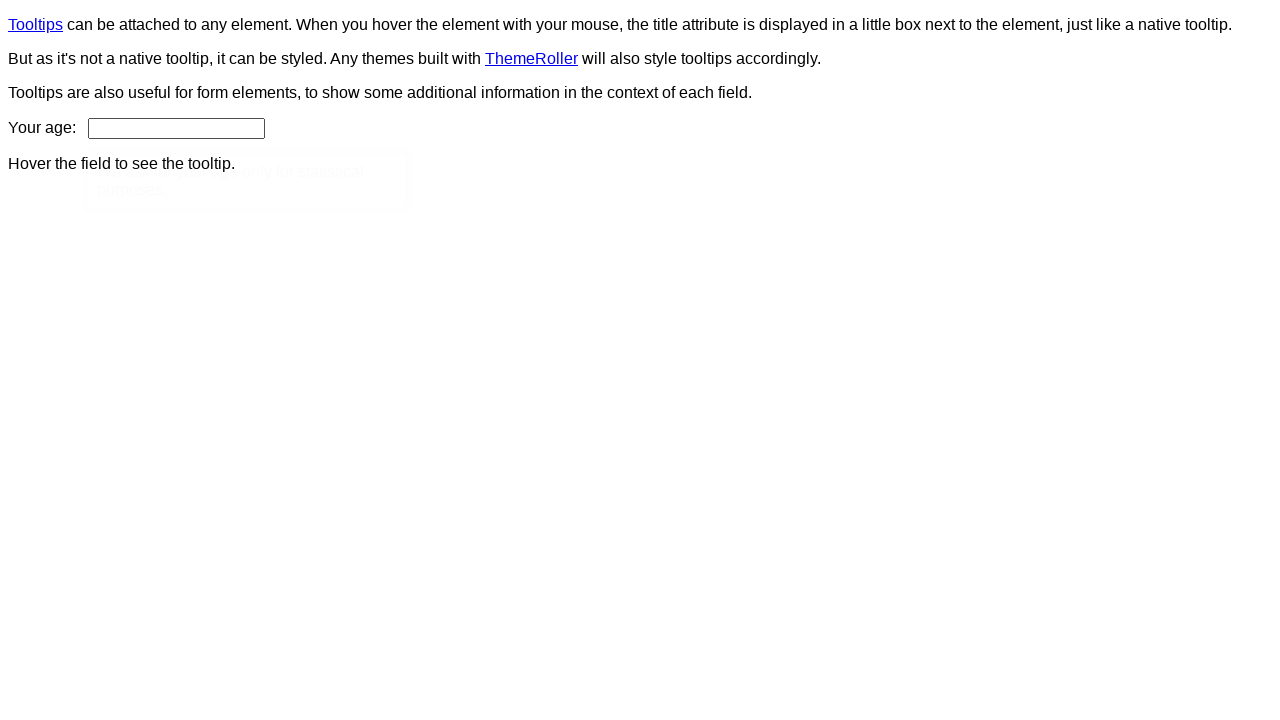

Tooltip content element appeared
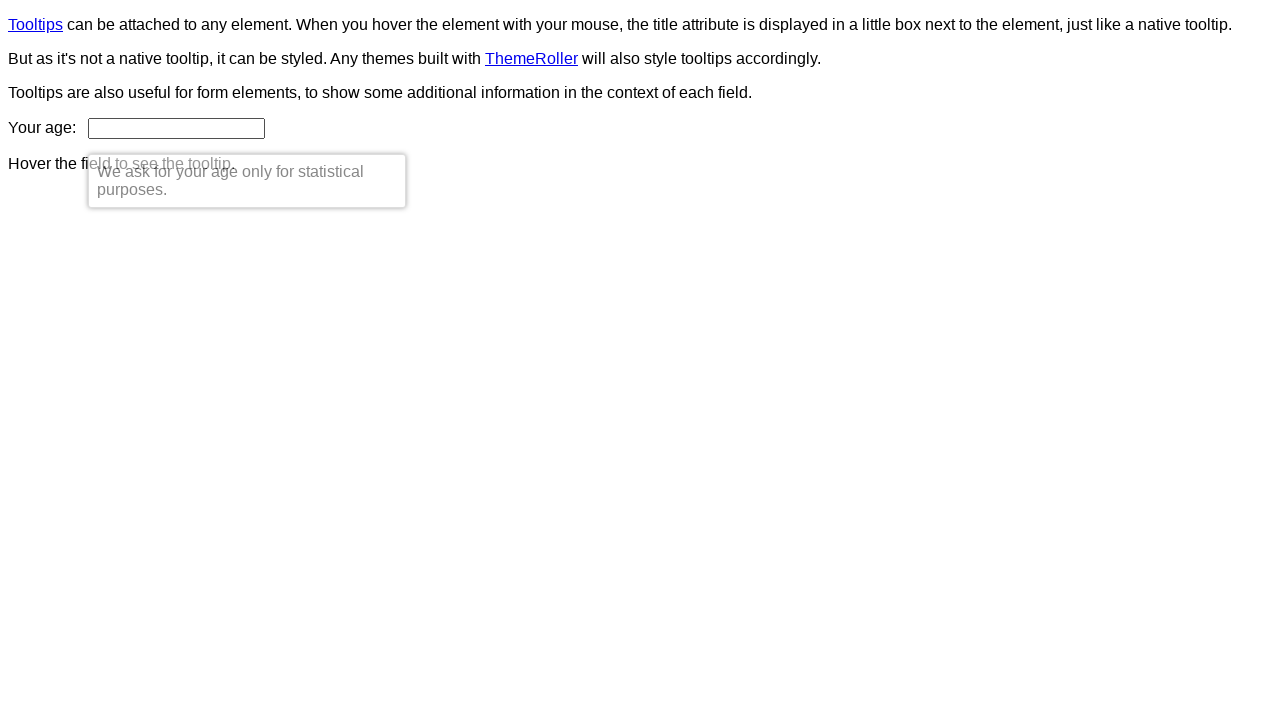

Verified tooltip text matches expected content: 'We ask for your age only for statistical purposes.'
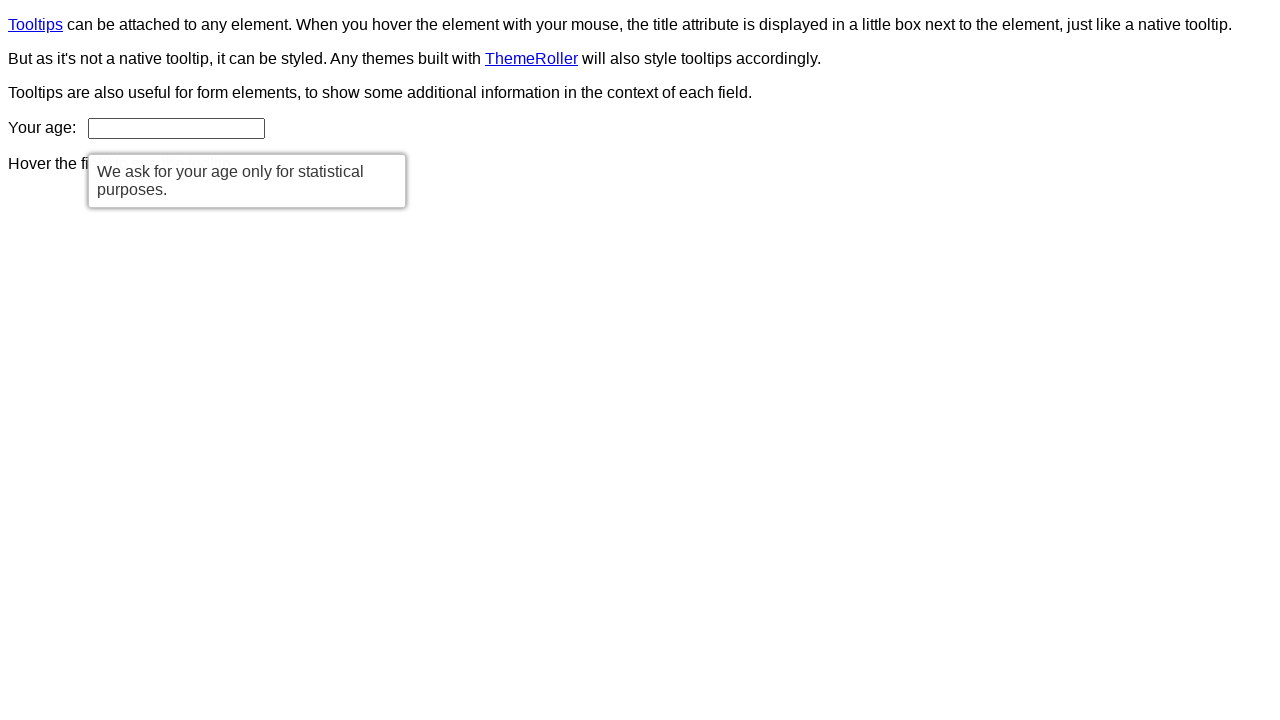

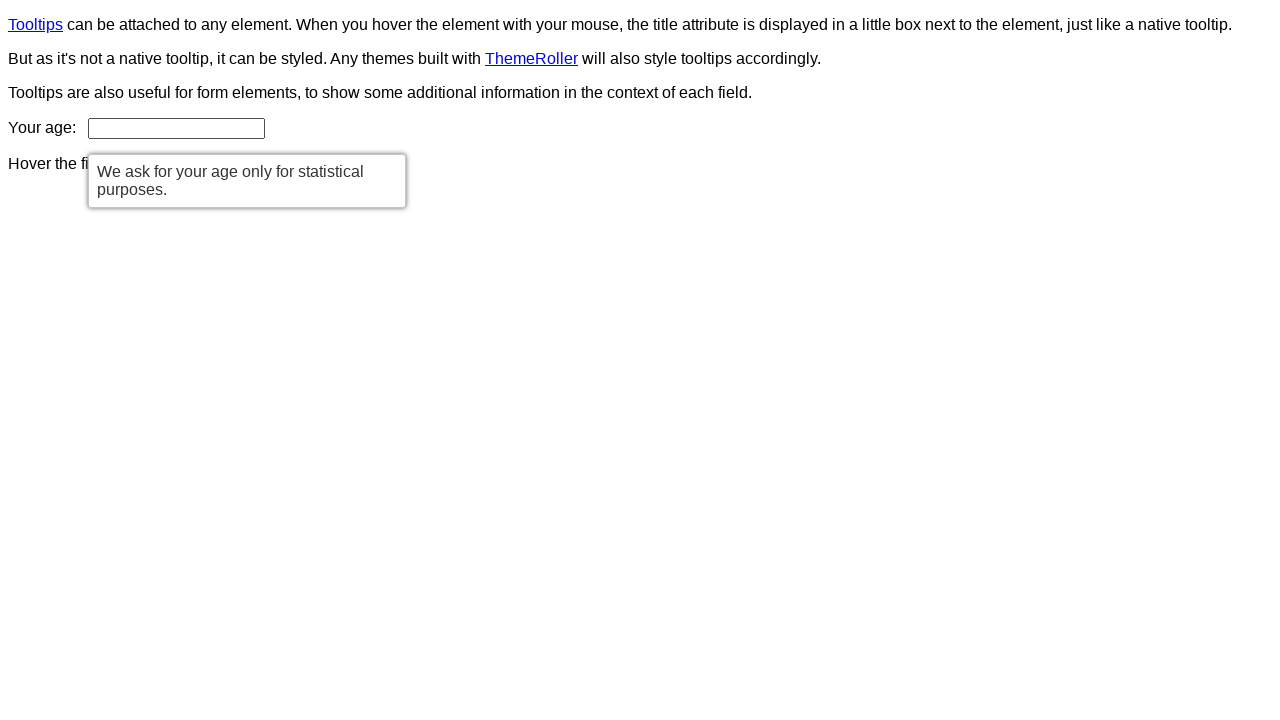